Tests dropdown selection functionality by selecting a specific year value from a dropdown menu on a test page

Starting URL: https://testcenter.techproeducation.com/index.php?page=dropdown

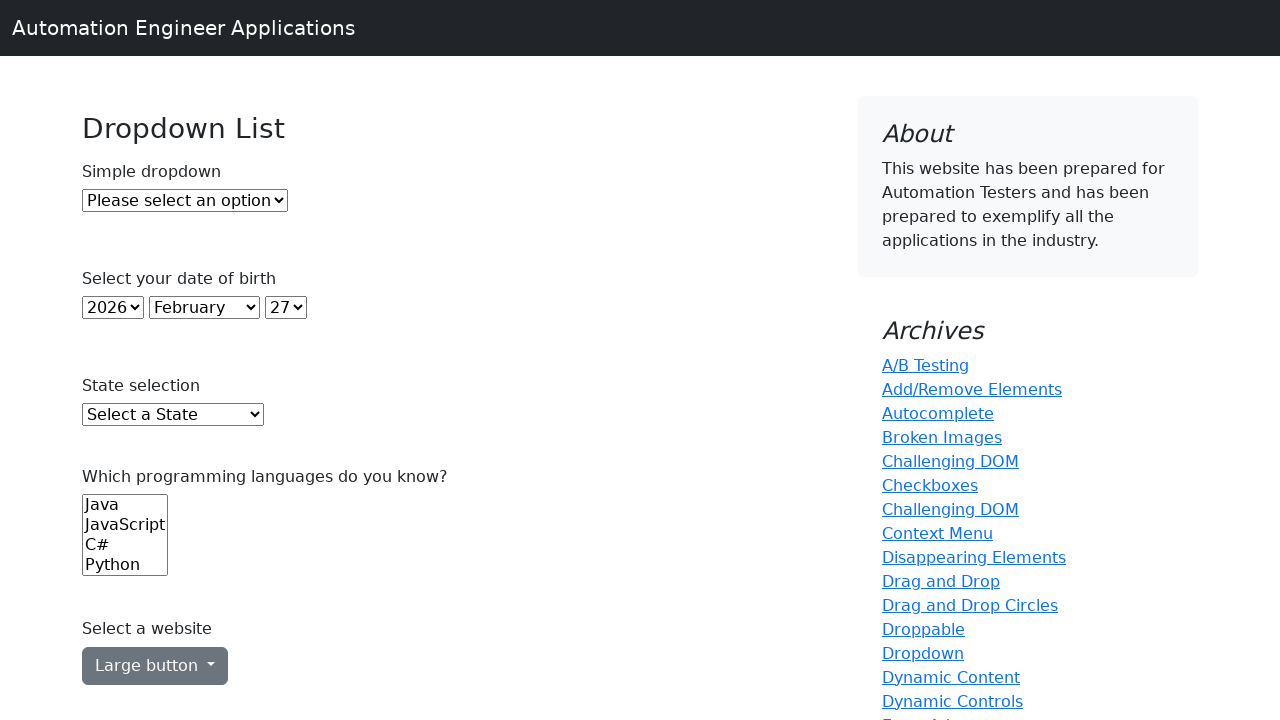

Navigated to dropdown test page
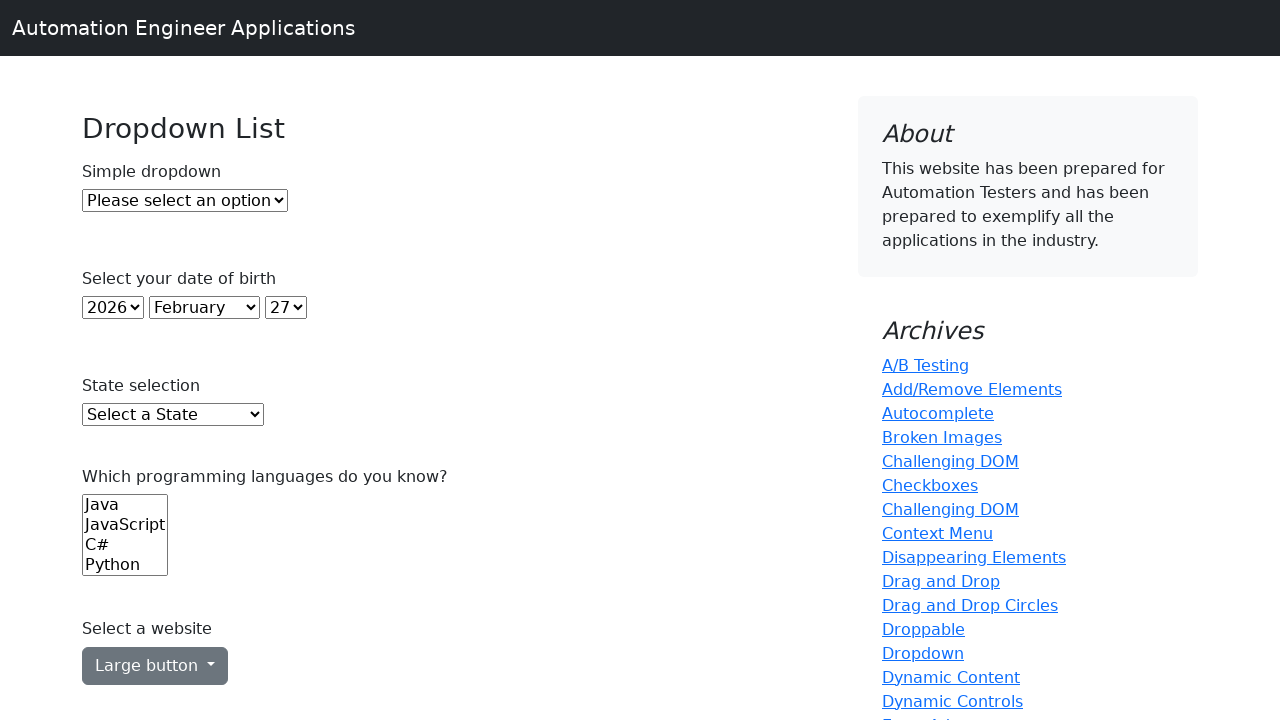

Selected year 2005 from dropdown menu on select#year
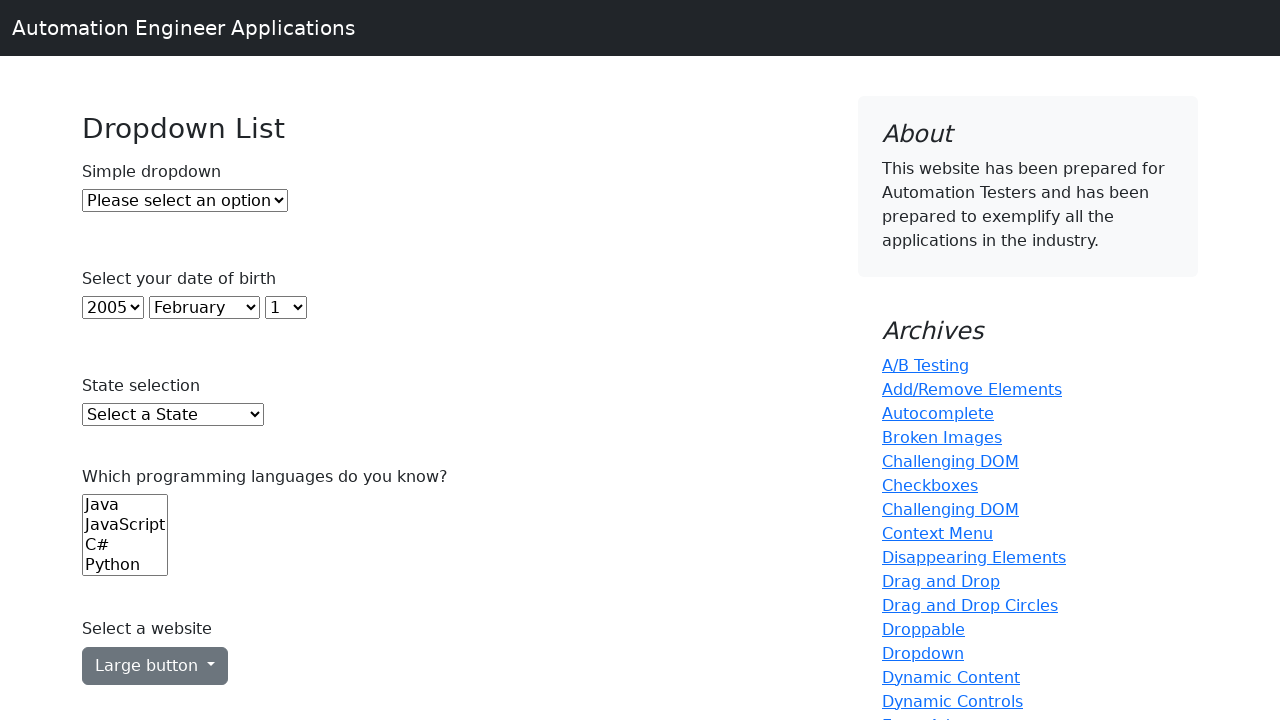

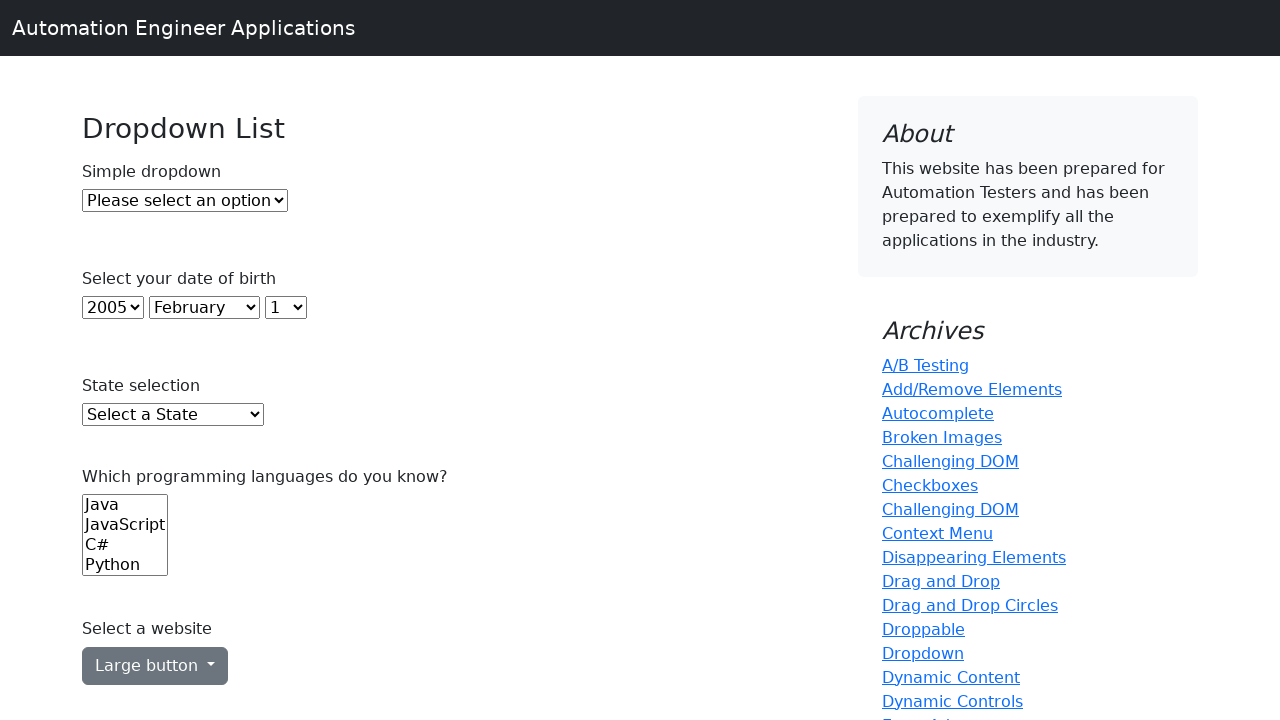